Tests a random template tile element in the templates grid on the landing page, verifying its basic elements like image and options

Starting URL: https://freewebsitetemplates.com/

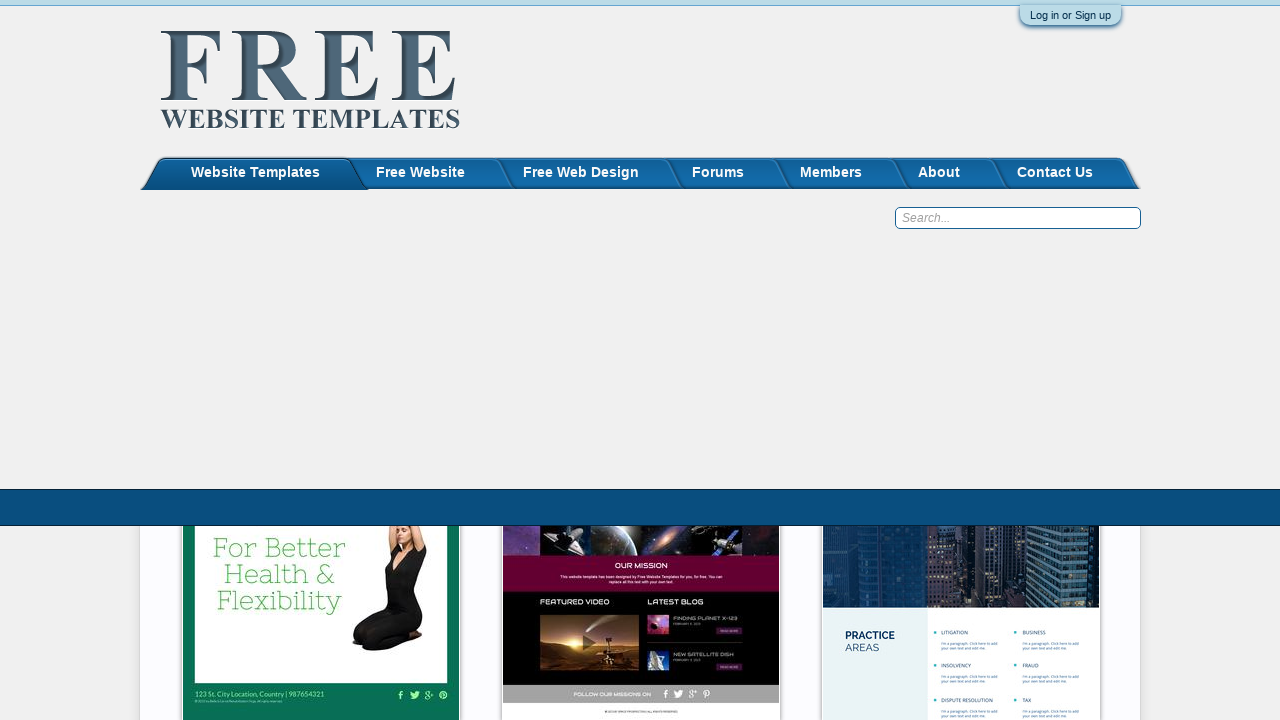

Generated random tile element index: 9
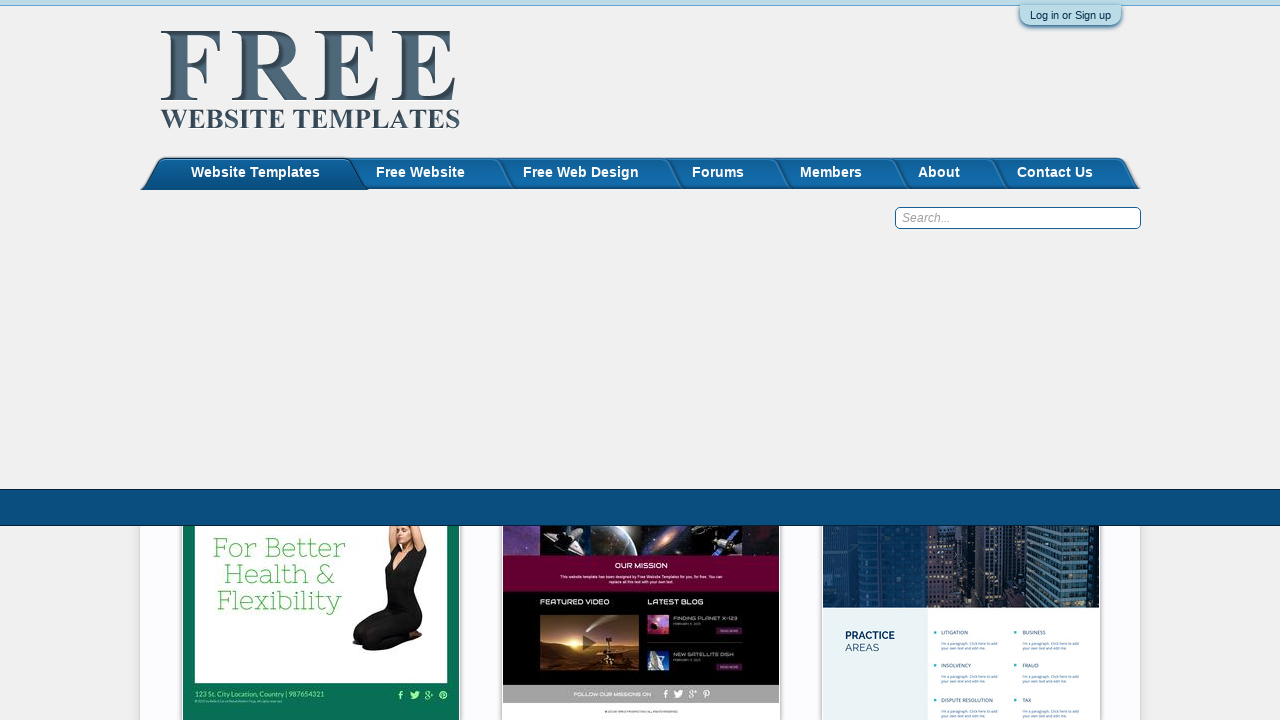

Templates list loaded successfully
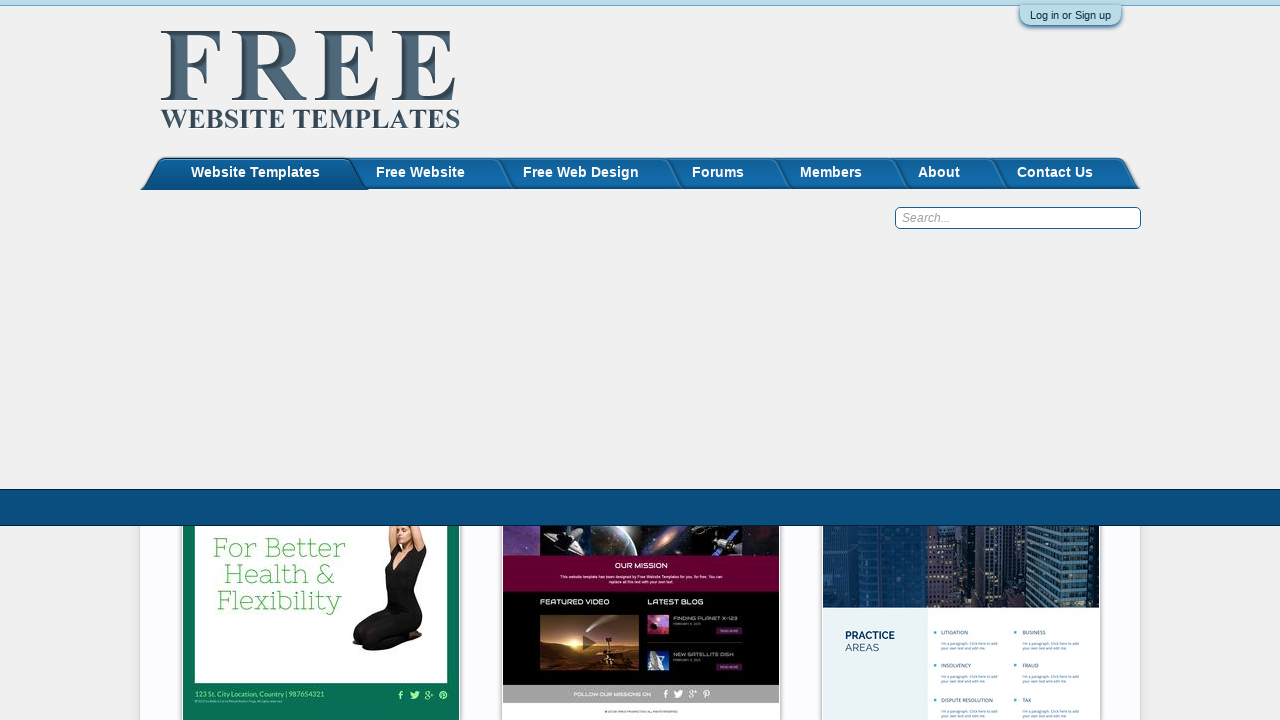

Template tile element 9 is present
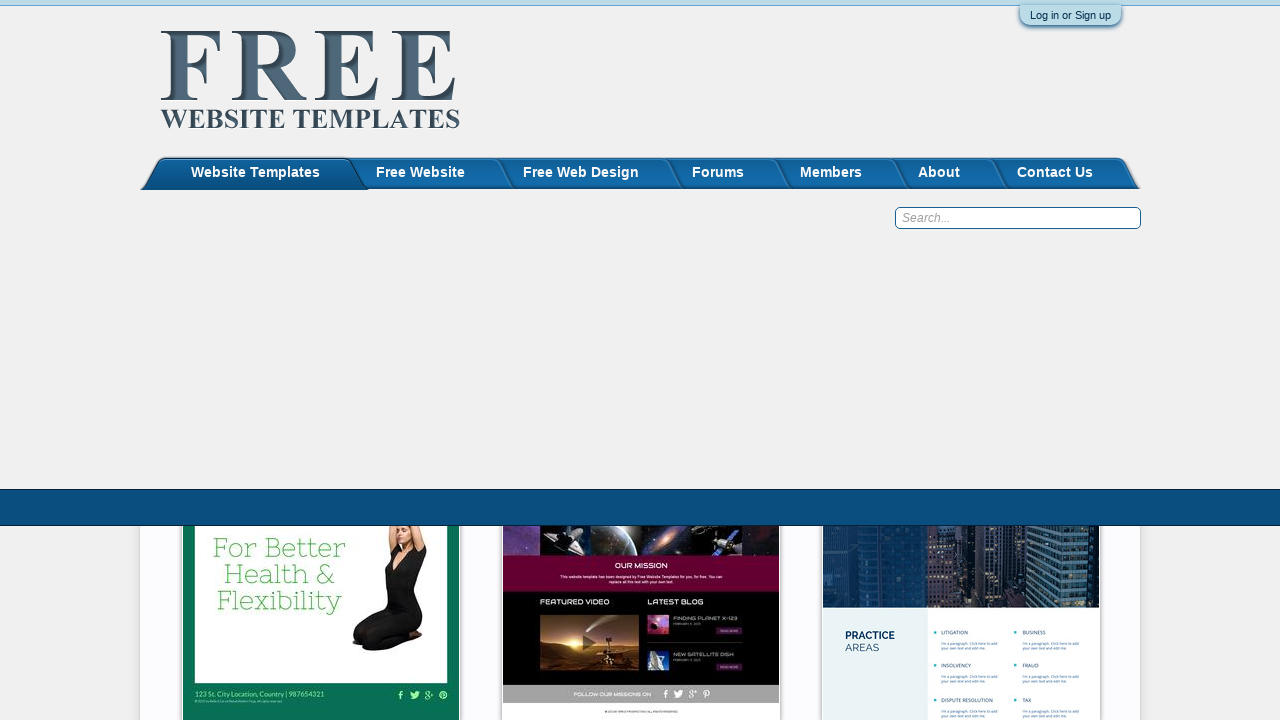

Clicked on template tile element 9 at (960, 361) on #fwtTemplatesList > ul > li:nth-child(9)
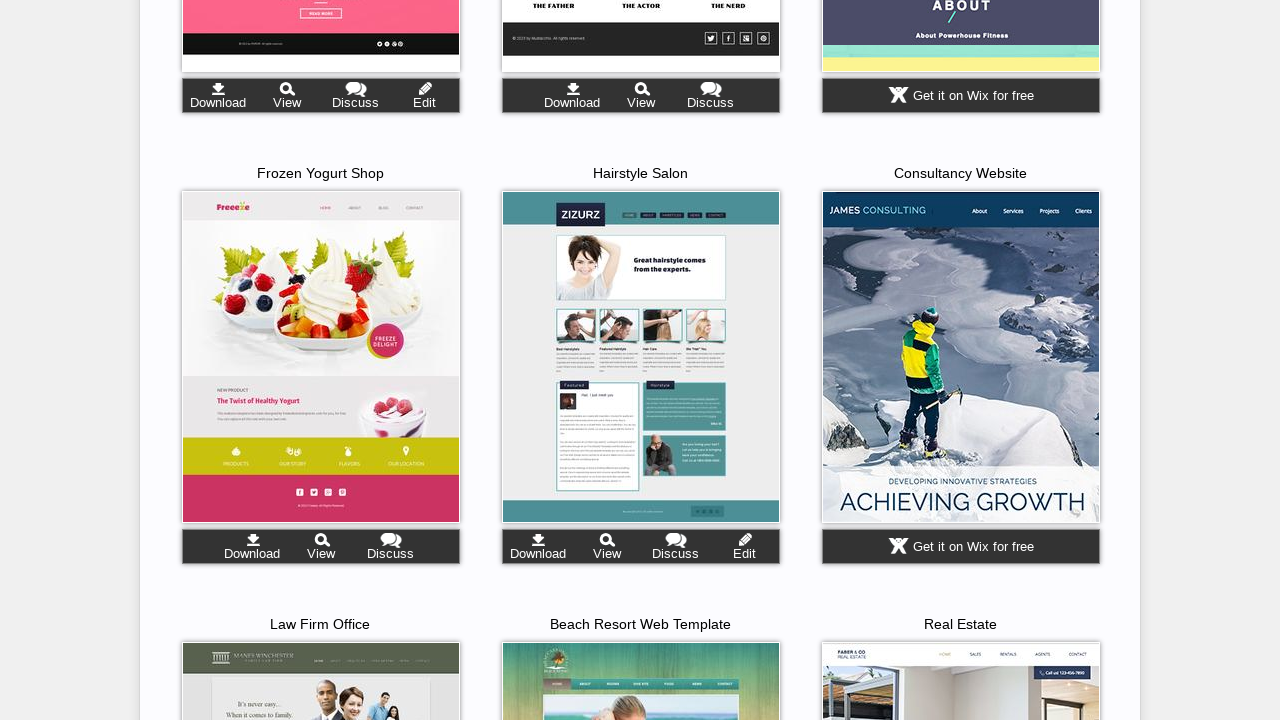

Tile span element is present
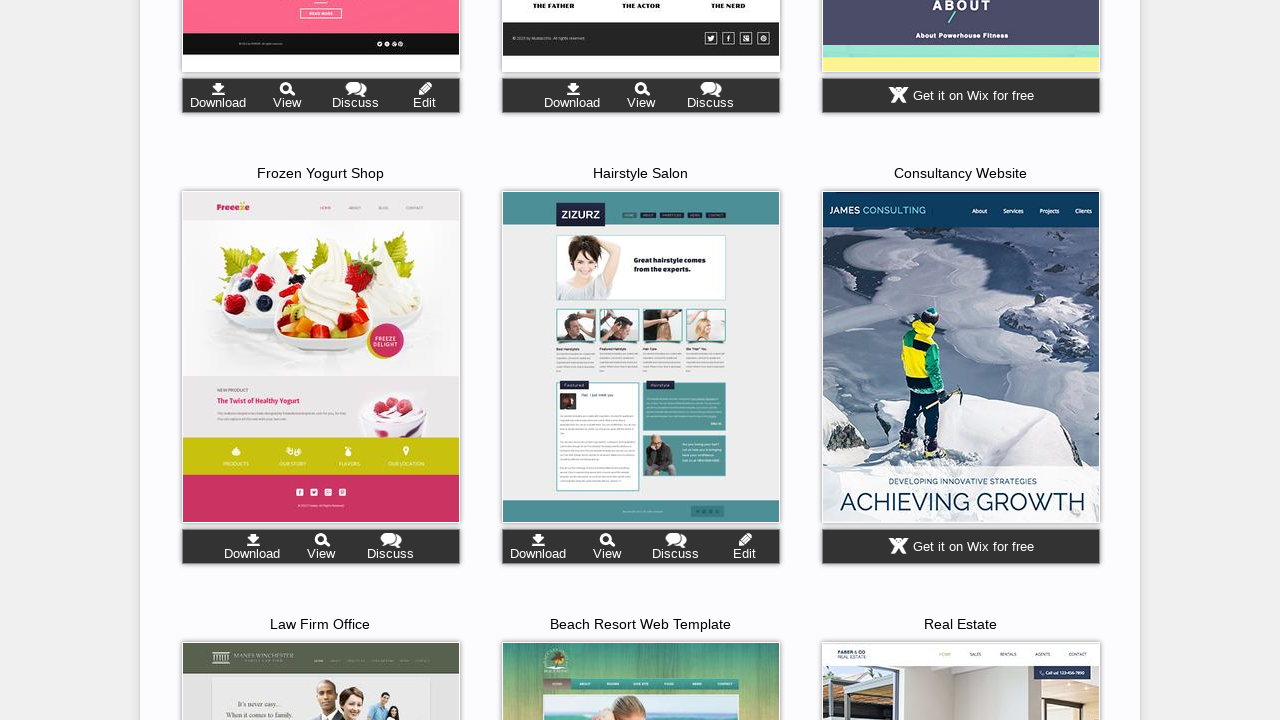

Tile image element is present
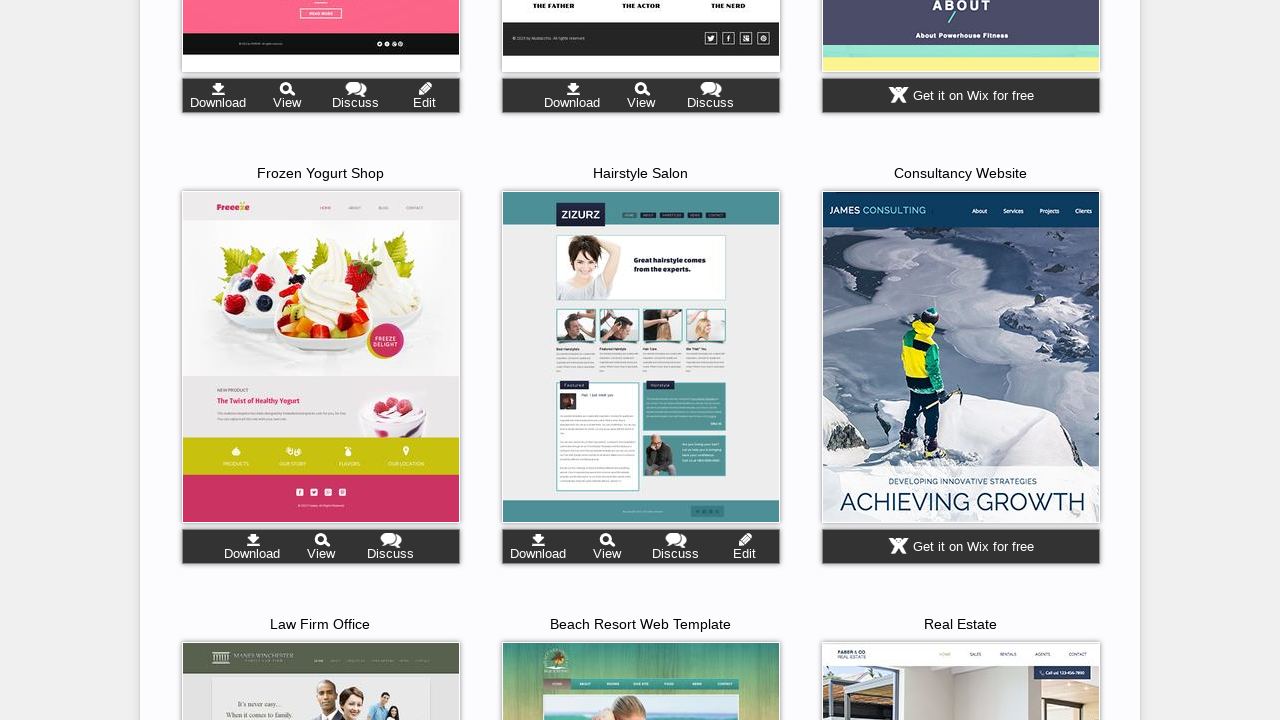

Tile image has valid src attribute
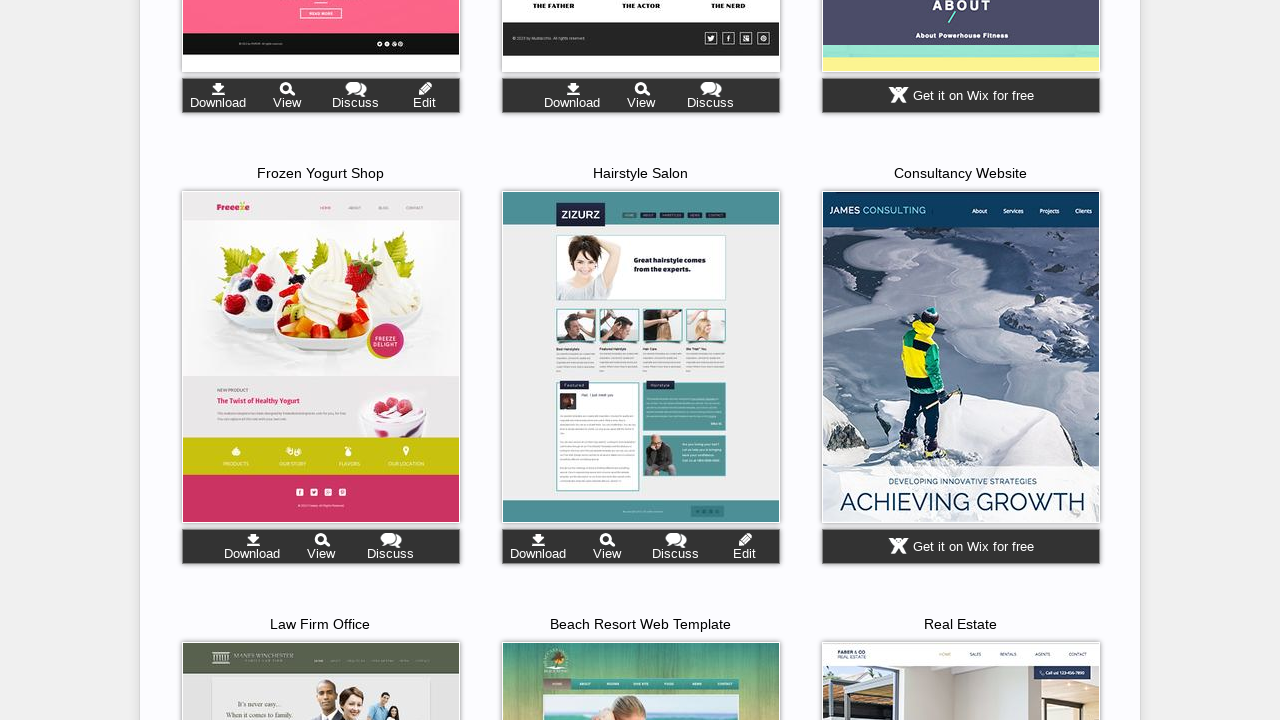

Tile options div element is present
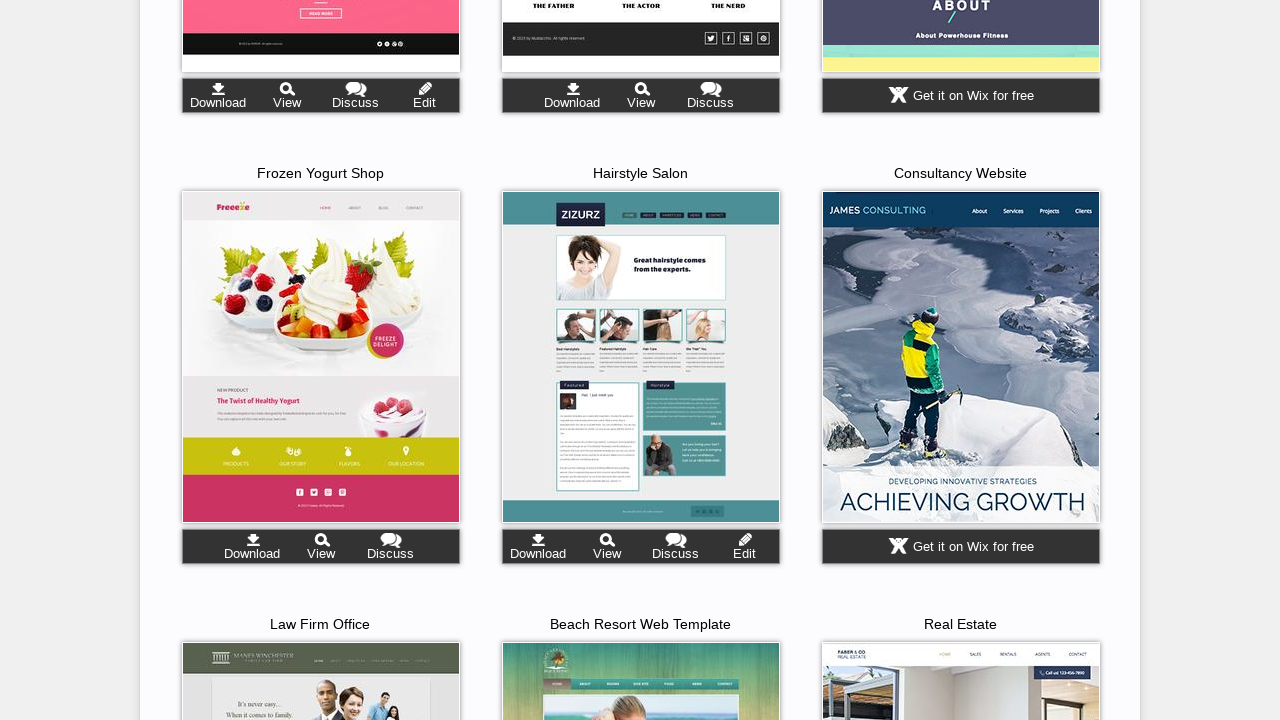

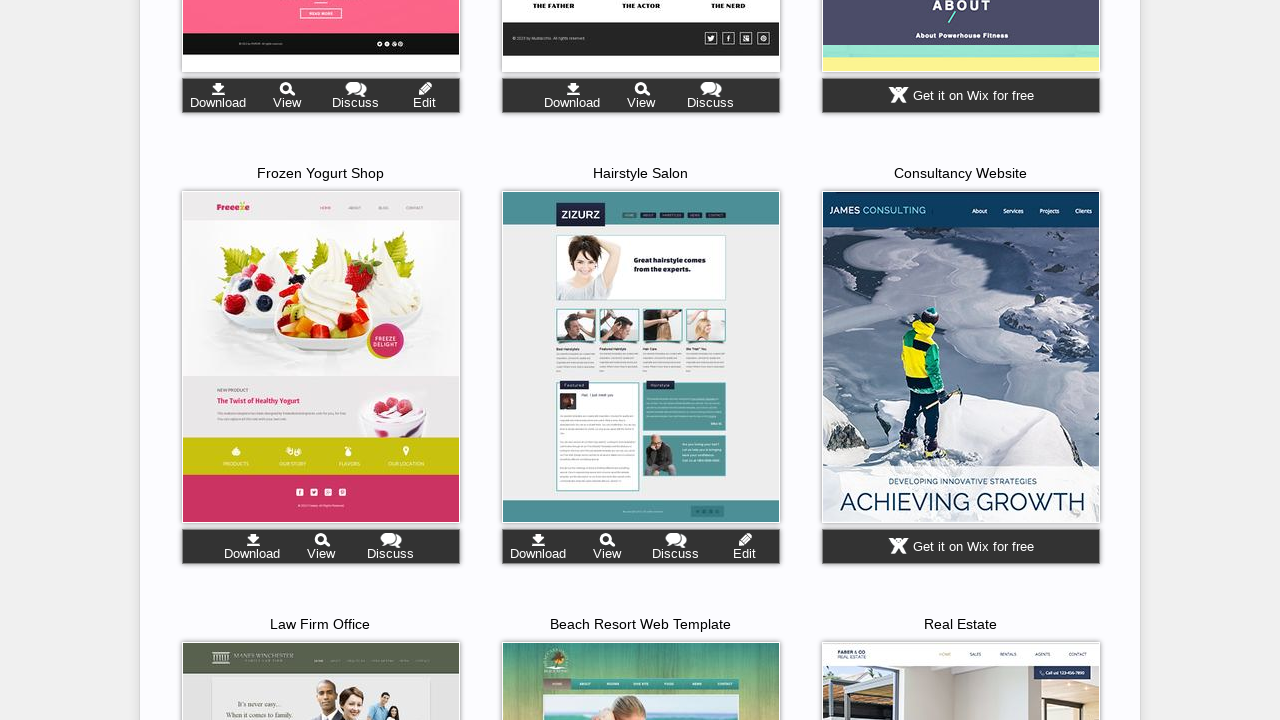